Navigates to Selenium documentation page and clicks through links to verify they navigate to different pages

Starting URL: https://www.selenium.dev/documentation/en/

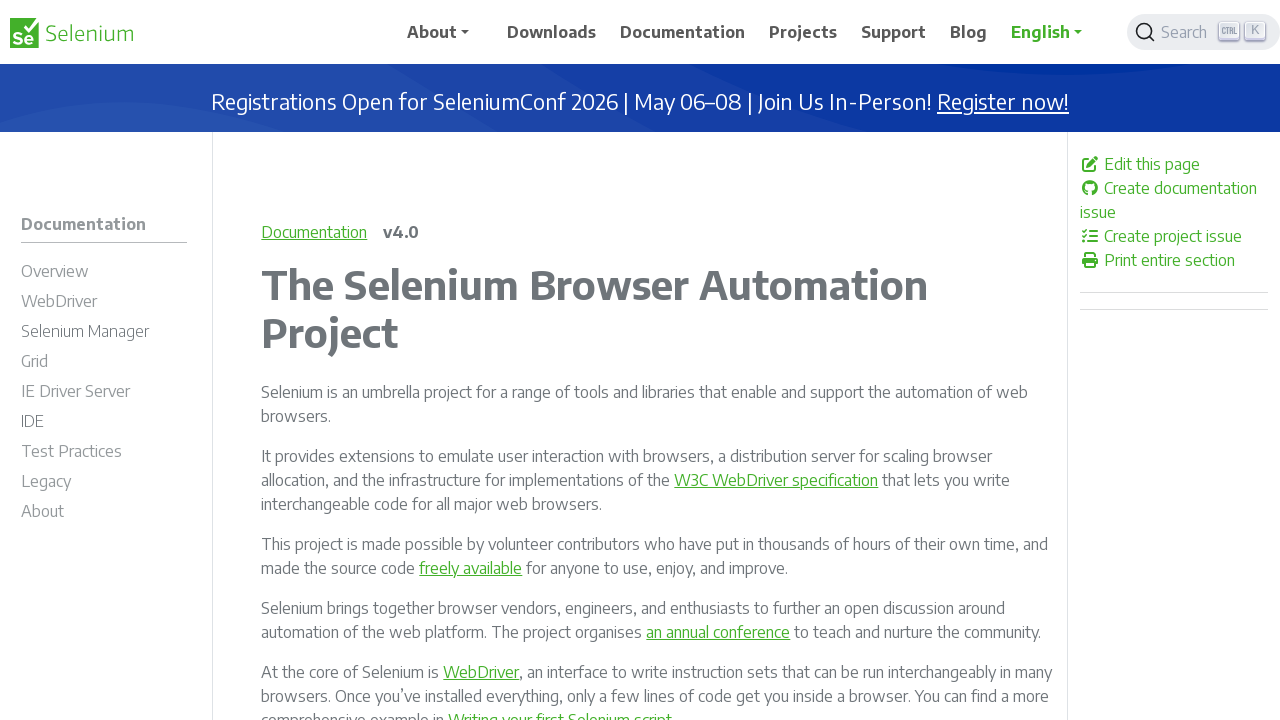

Waited for links to load on Selenium documentation page
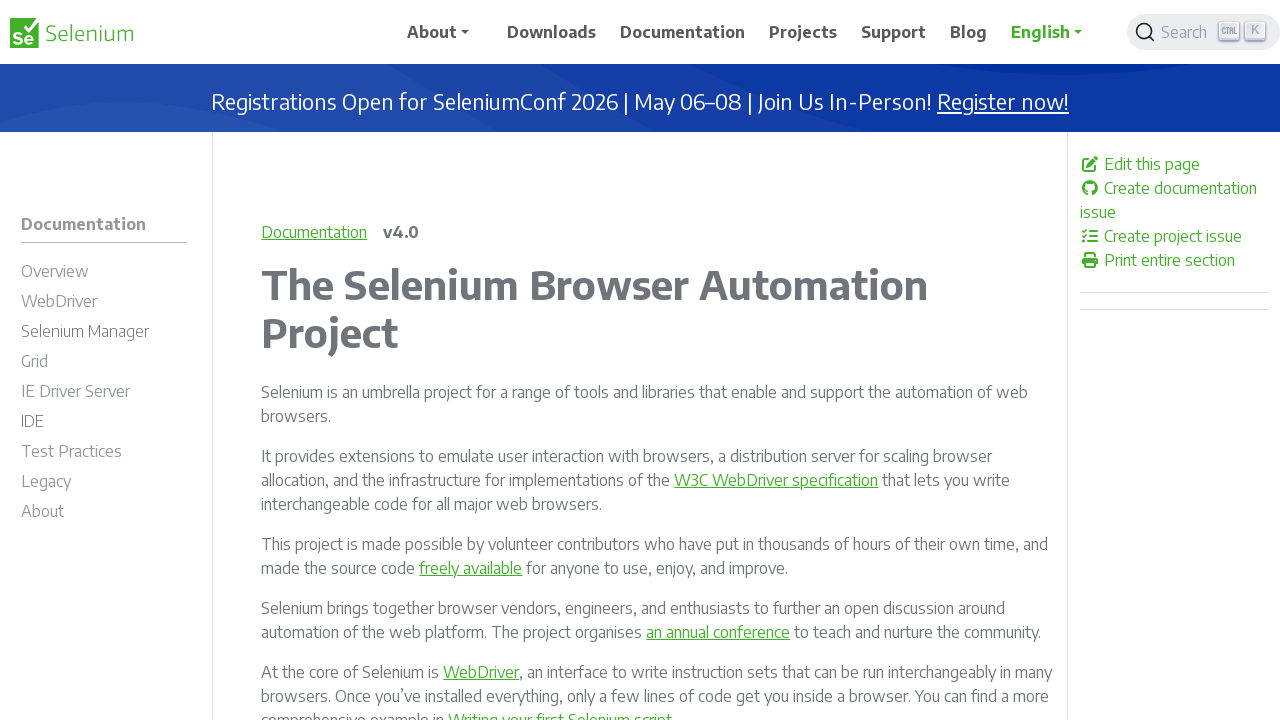

Clicked the first visible link on the documentation page at (71, 32) on a >> nth=0
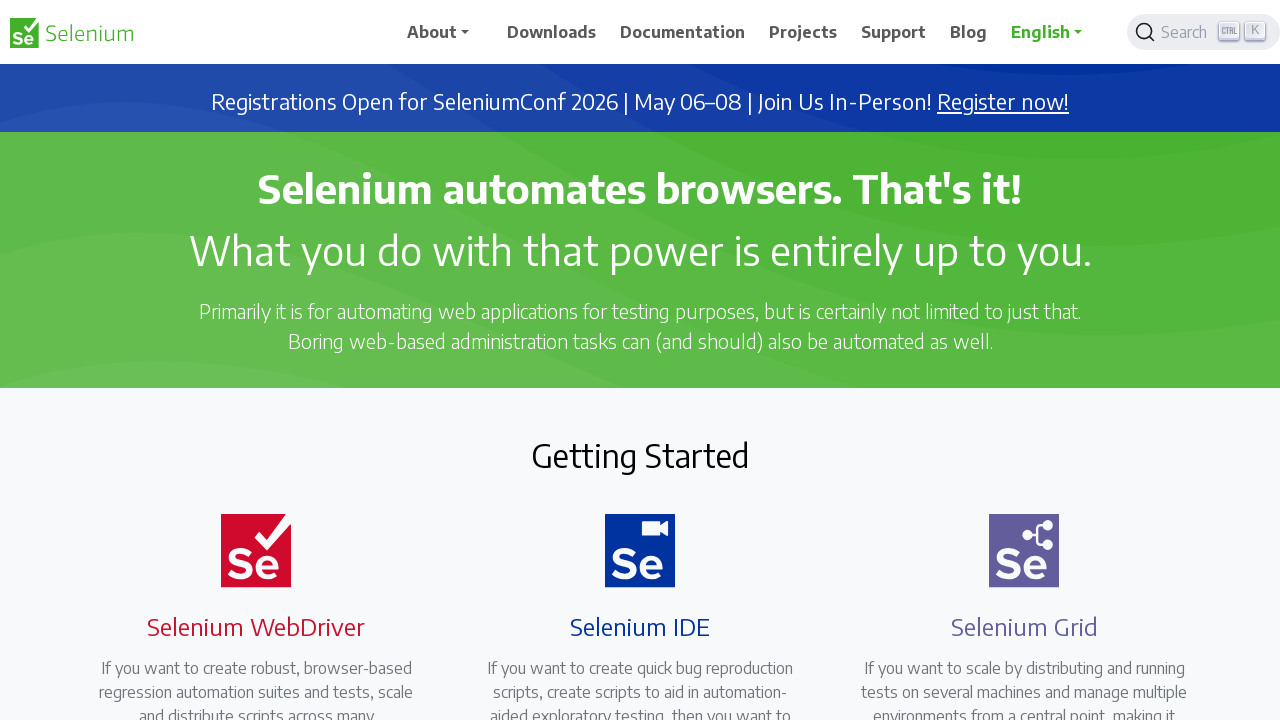

Navigated to new page and waited for network idle
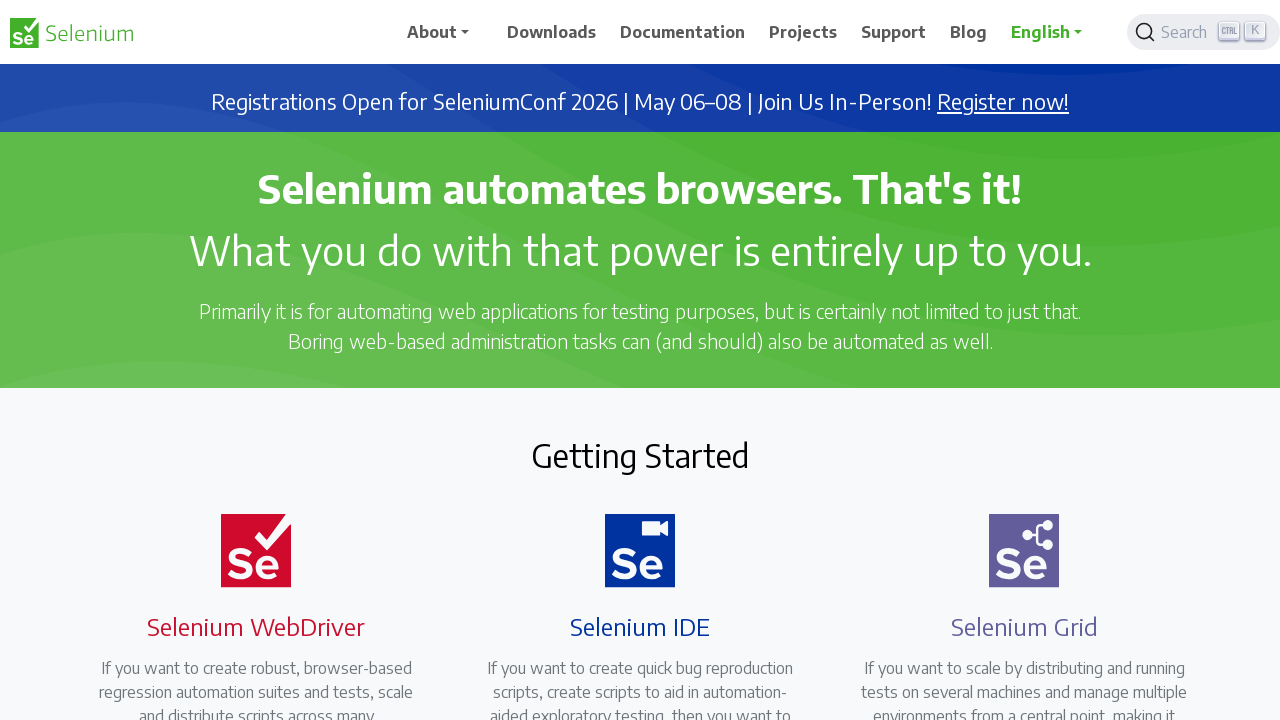

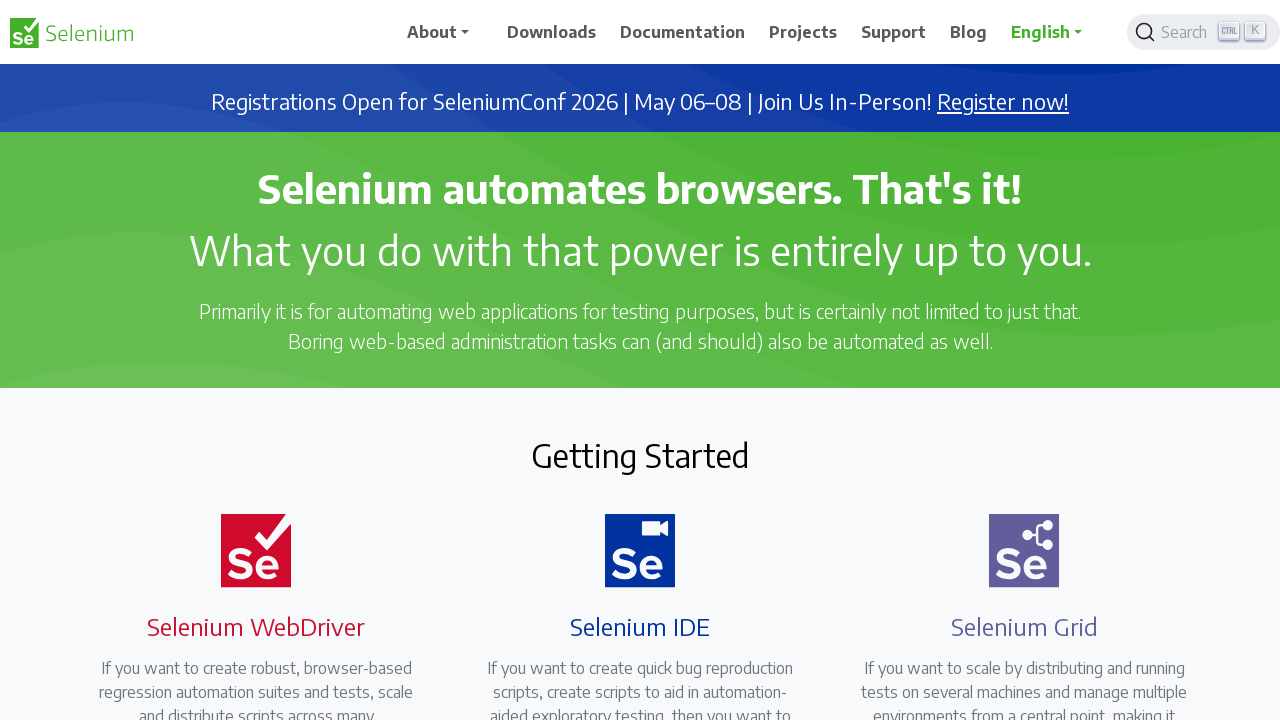